Tests hover functionality by navigating to the hovers page and hovering over an image to reveal hidden content

Starting URL: https://the-internet.herokuapp.com/

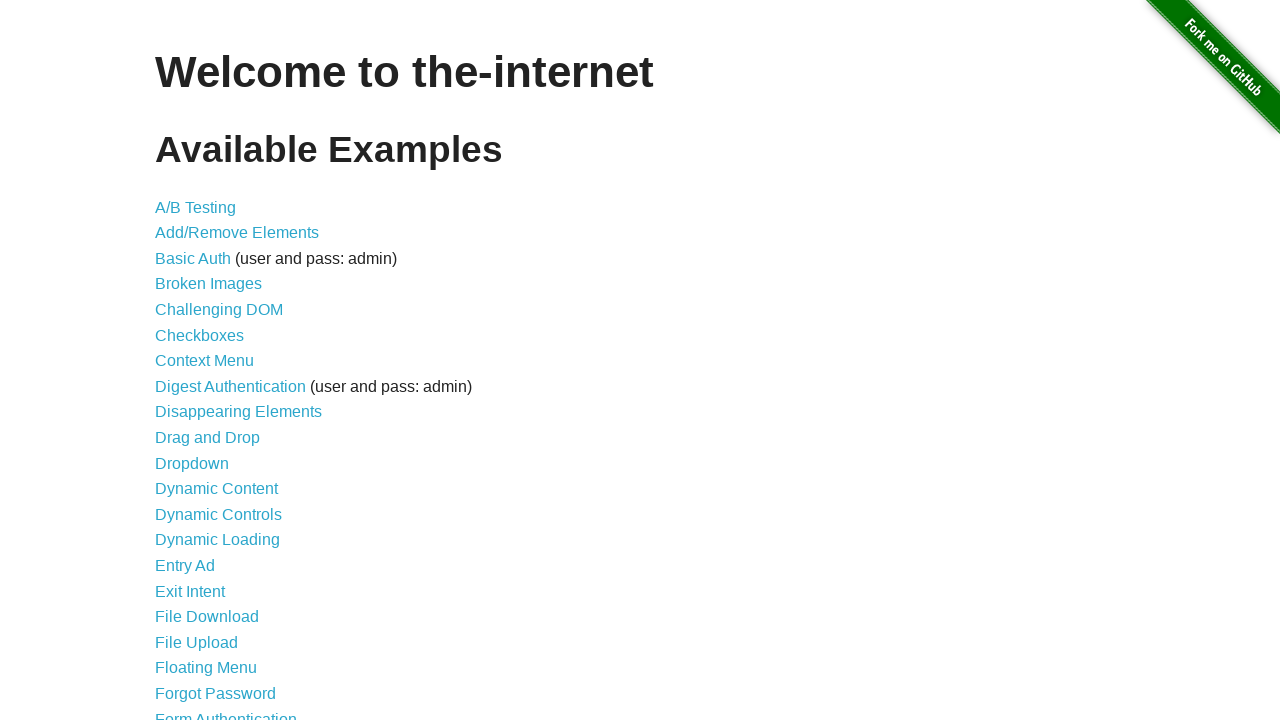

Clicked on Hovers link at (180, 360) on xpath=//*[@id='content']/ul/li[25]/a
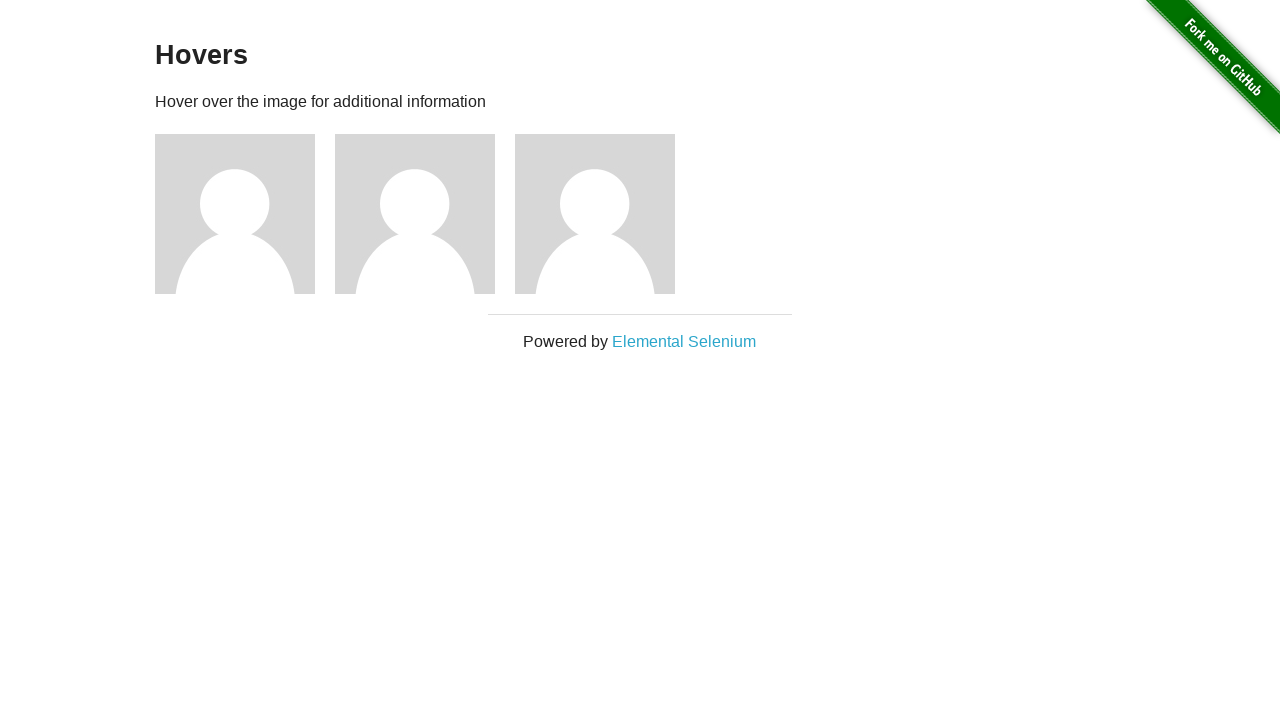

Hovered over the first image to reveal hidden content at (235, 214) on xpath=//*[@id='content']/div/div[1]/img
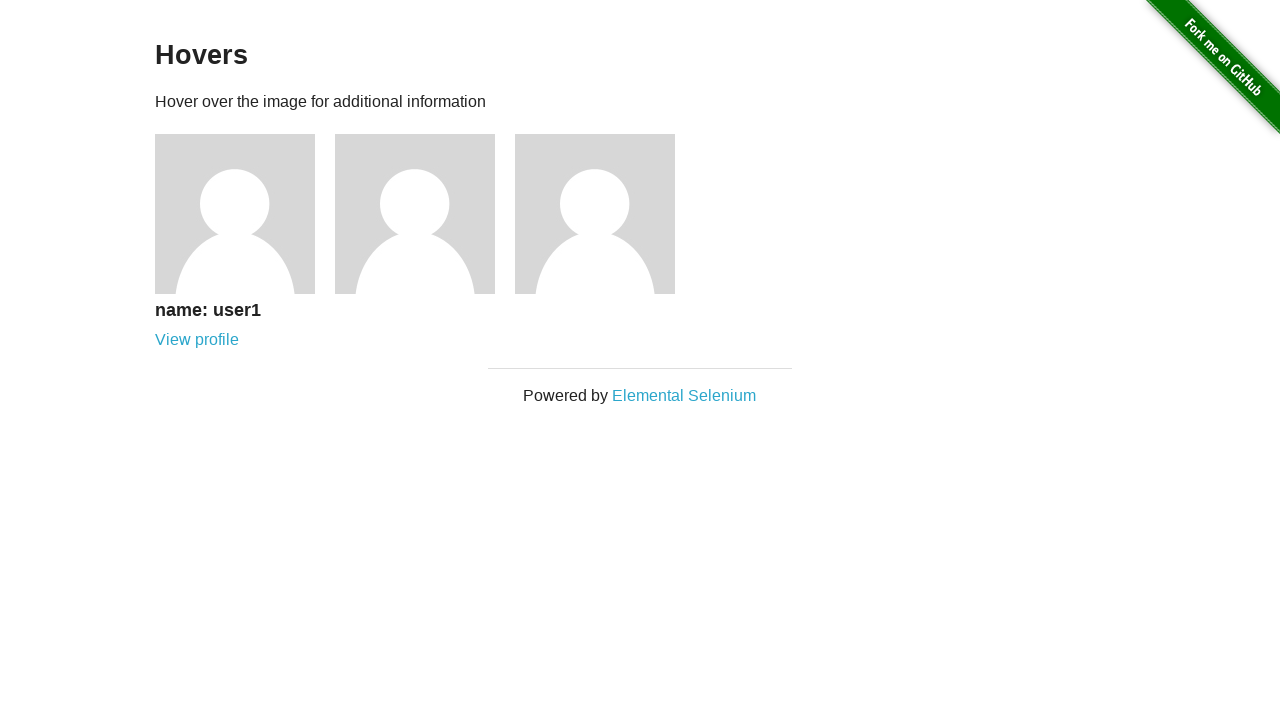

Hover content became visible
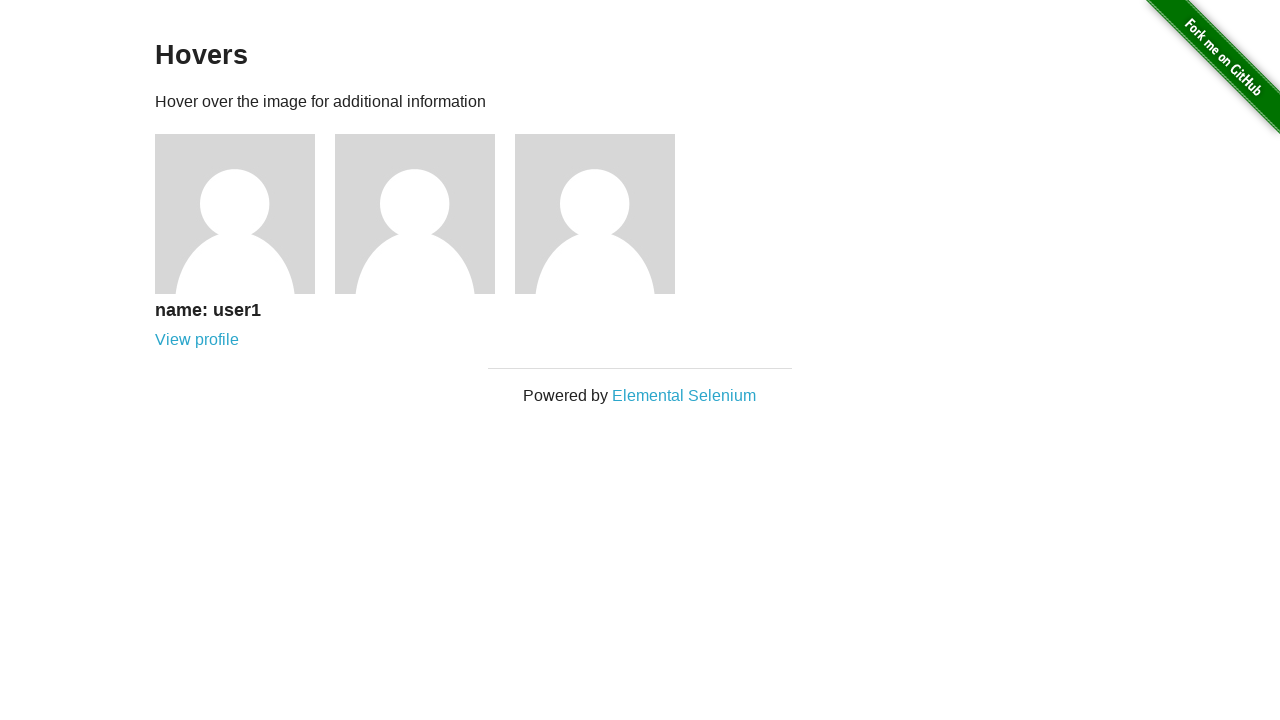

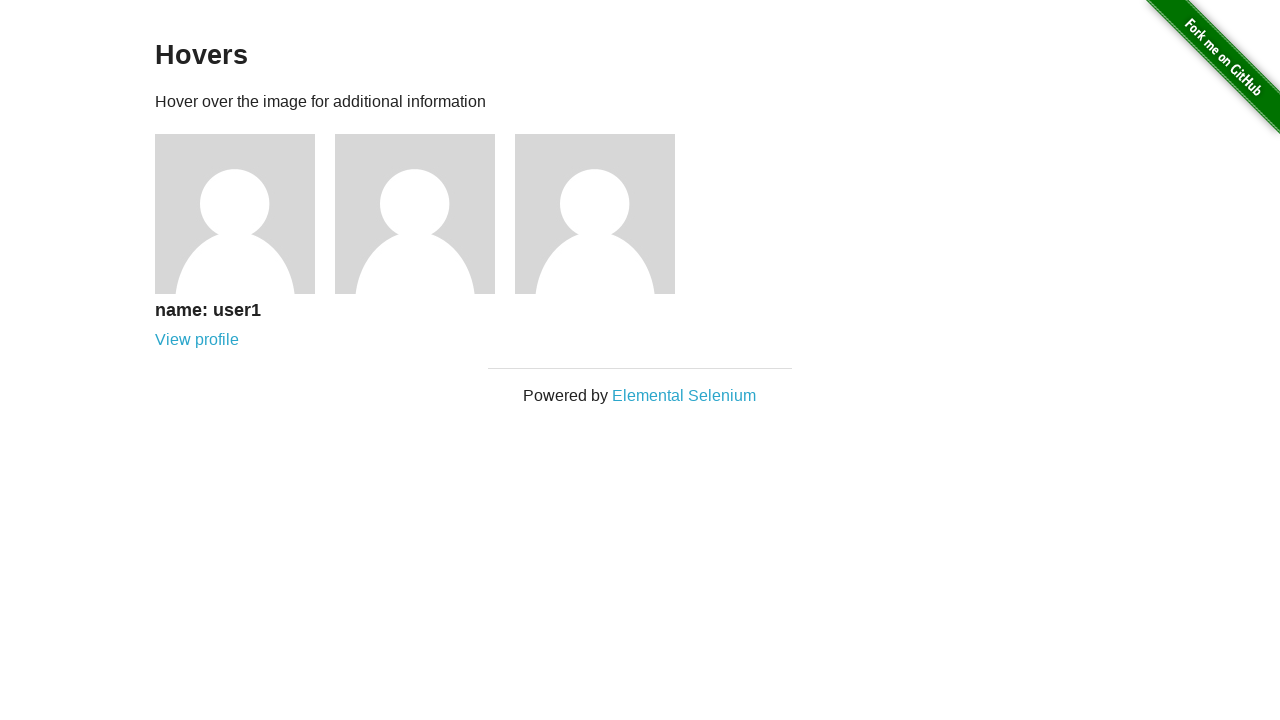